Tests drag and drop functionality within an iframe on jQuery UI demo page, then verifies page title and menu items are displayed correctly

Starting URL: https://jqueryui.com/droppable/

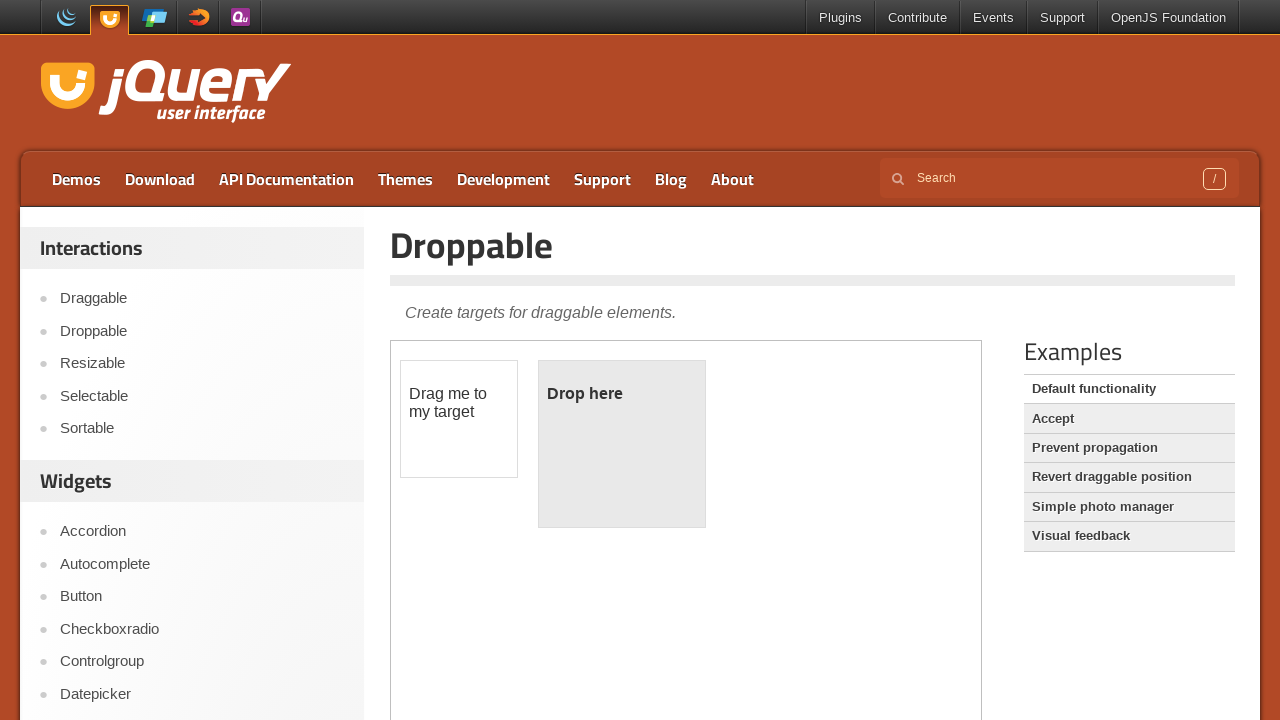

Located iframe containing the drag and drop demo
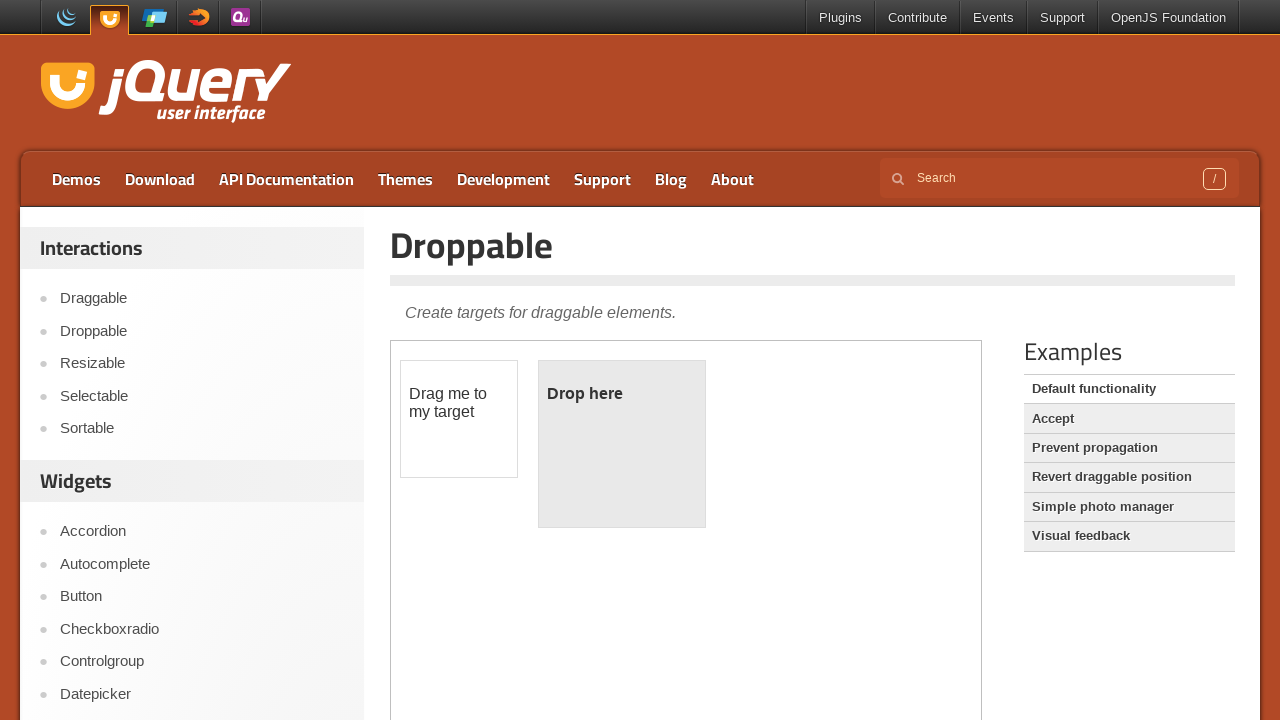

Located draggable element within iframe
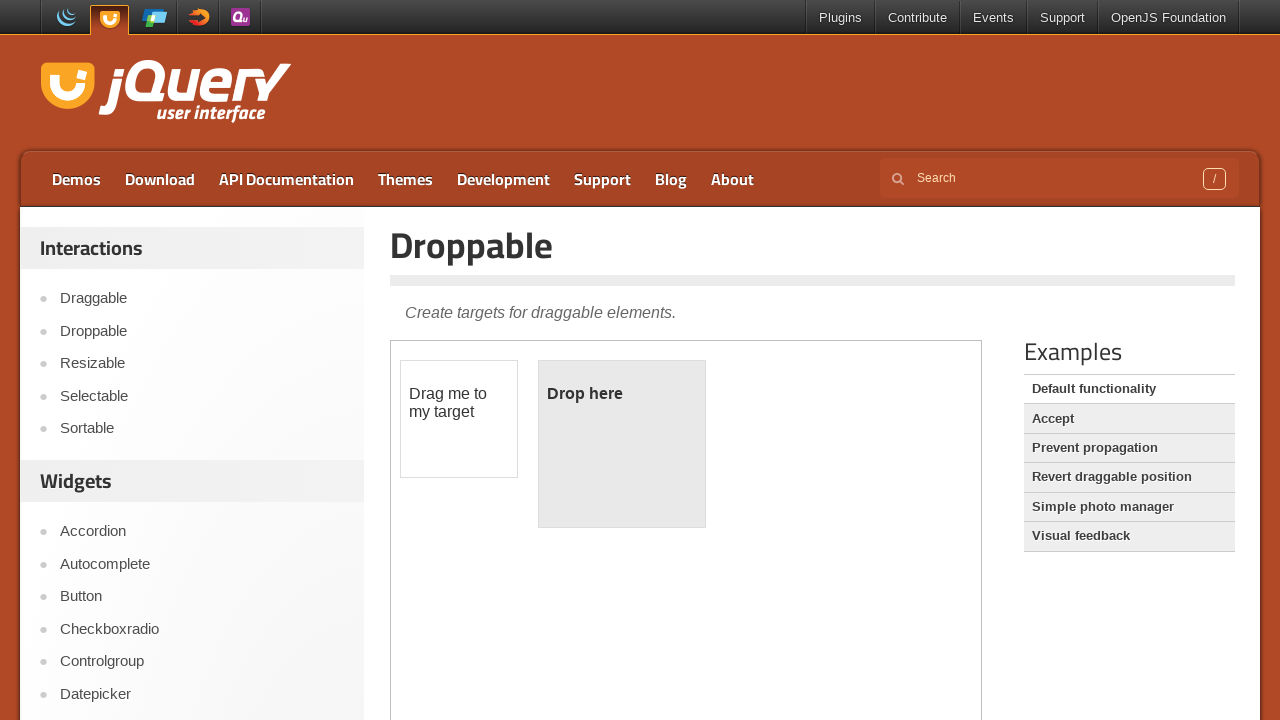

Located droppable element within iframe
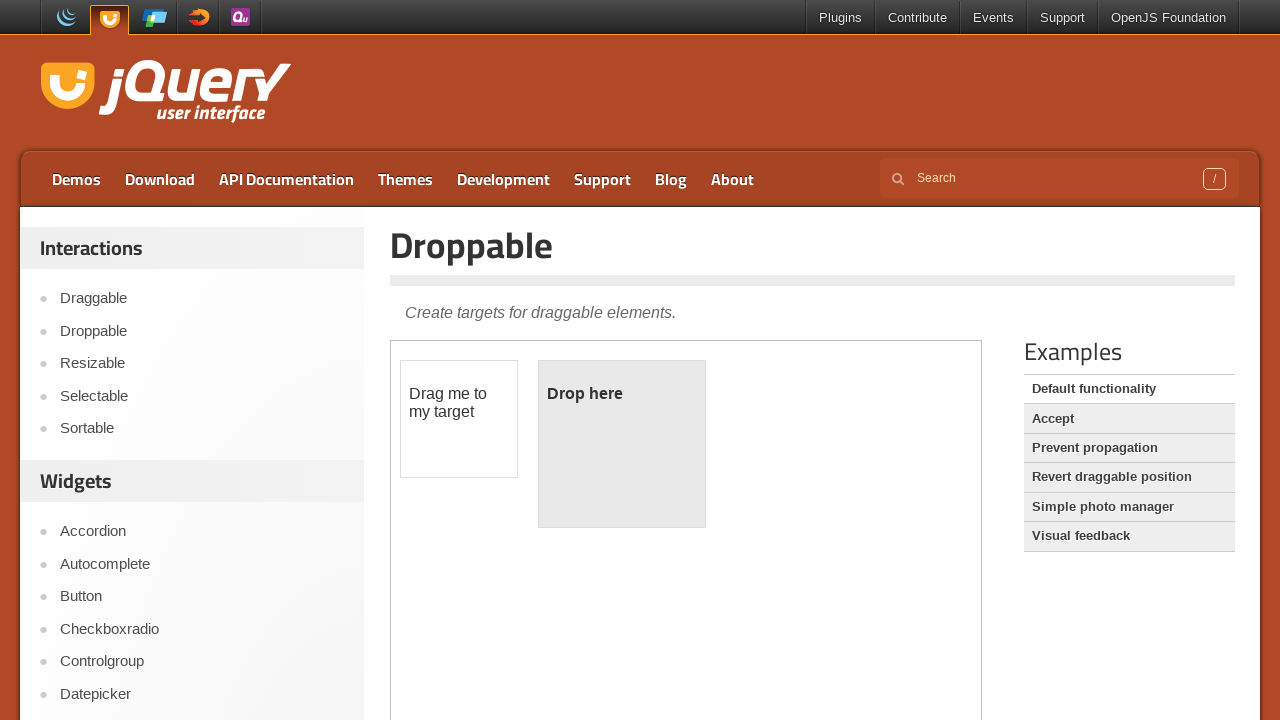

Dragged element to droppable zone at (622, 444)
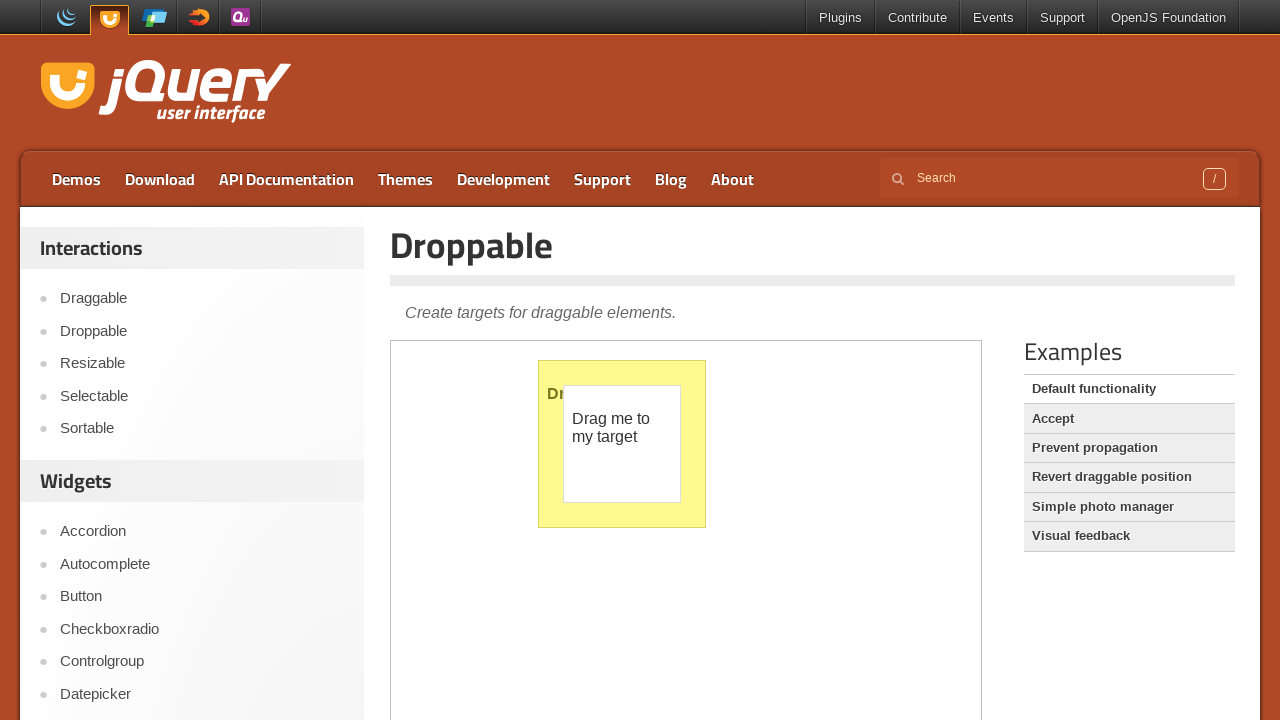

Page title is visible
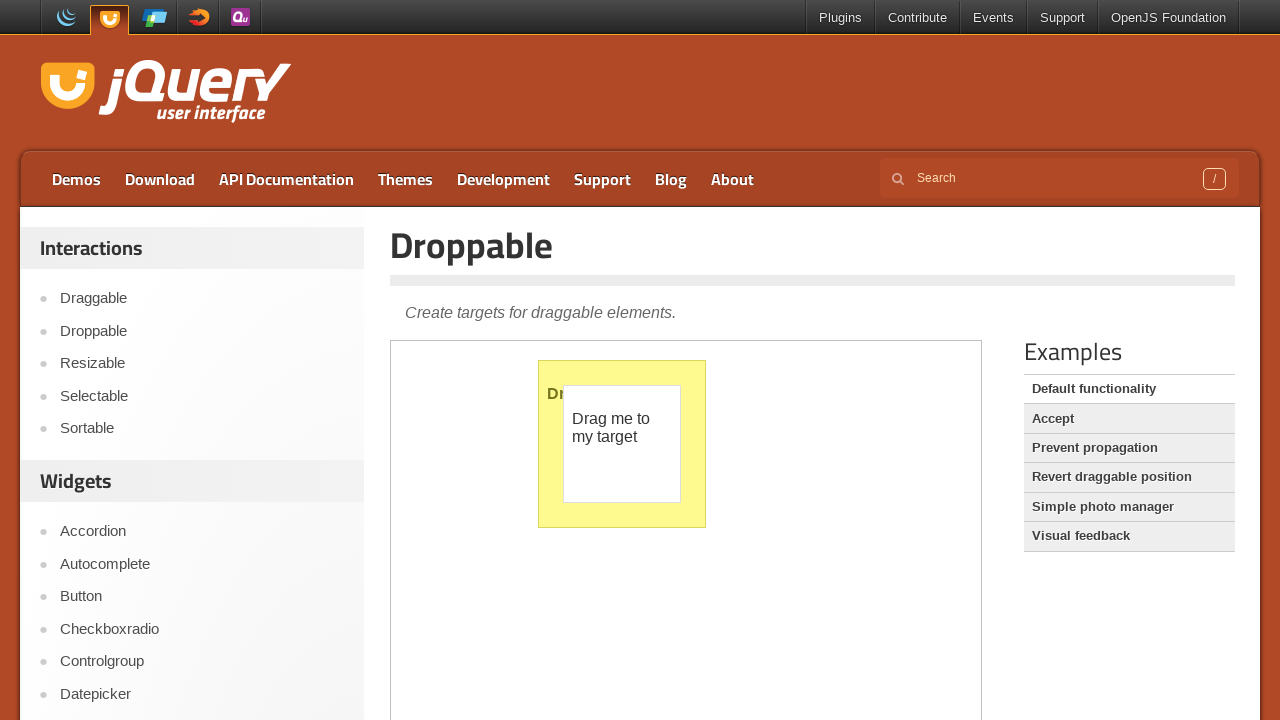

Located all menu items on the page
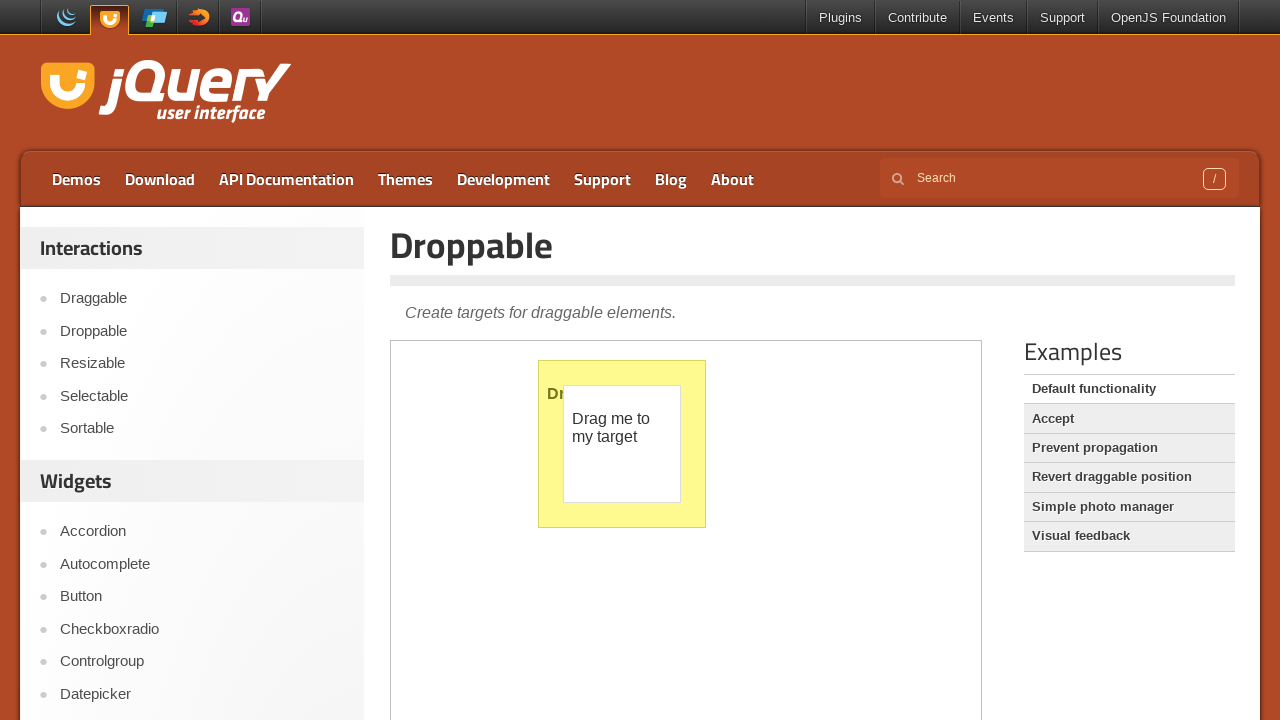

Verified menu item 1: 'Demos'
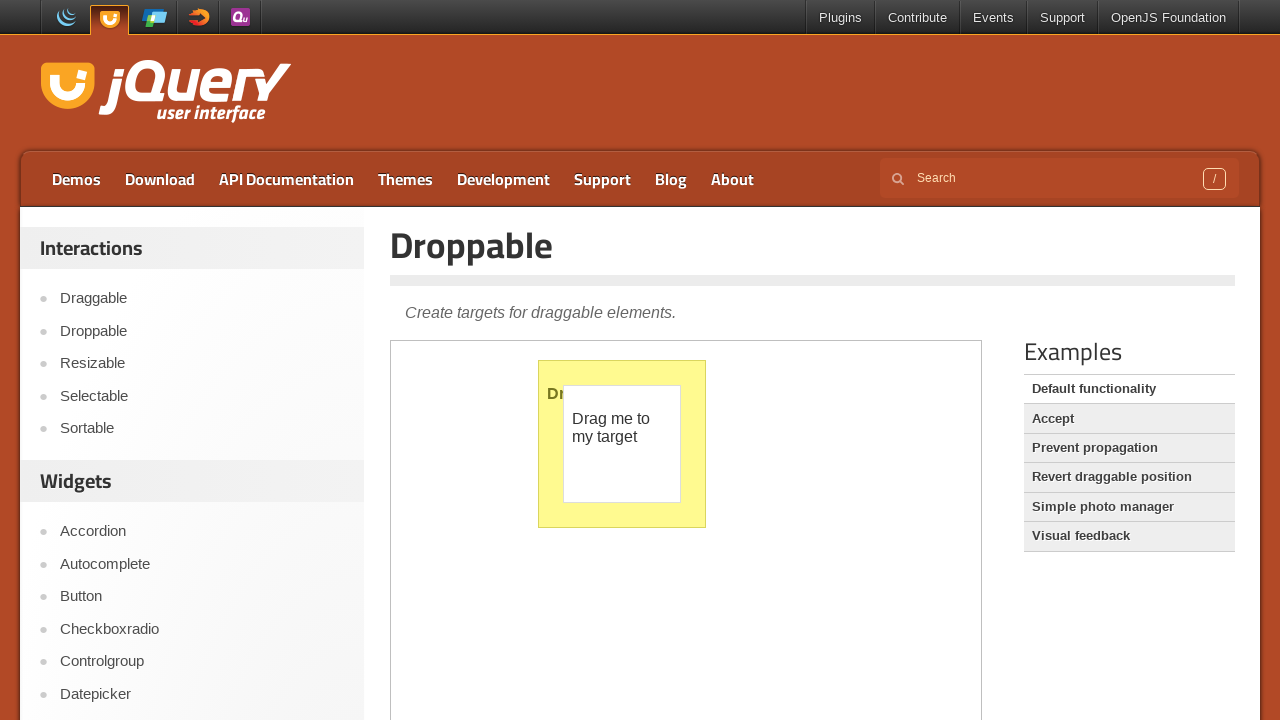

Verified menu item 2: 'Download'
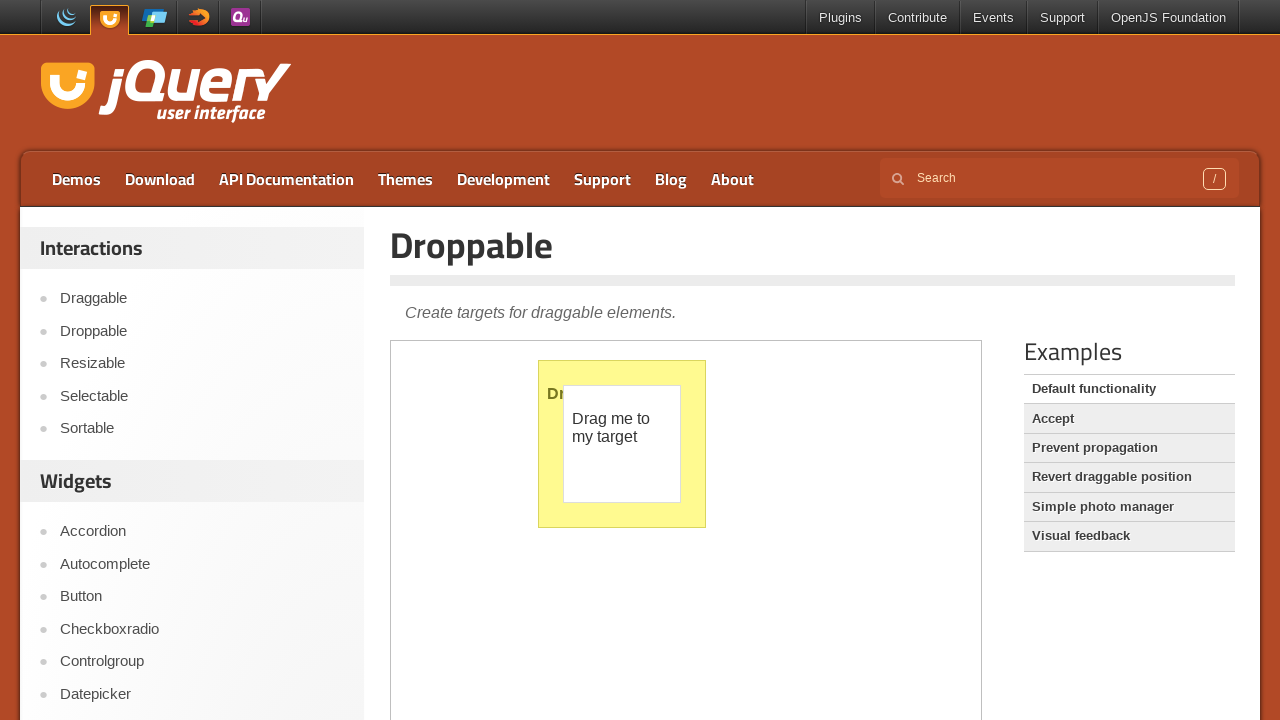

Verified menu item 3: 'API Documentation'
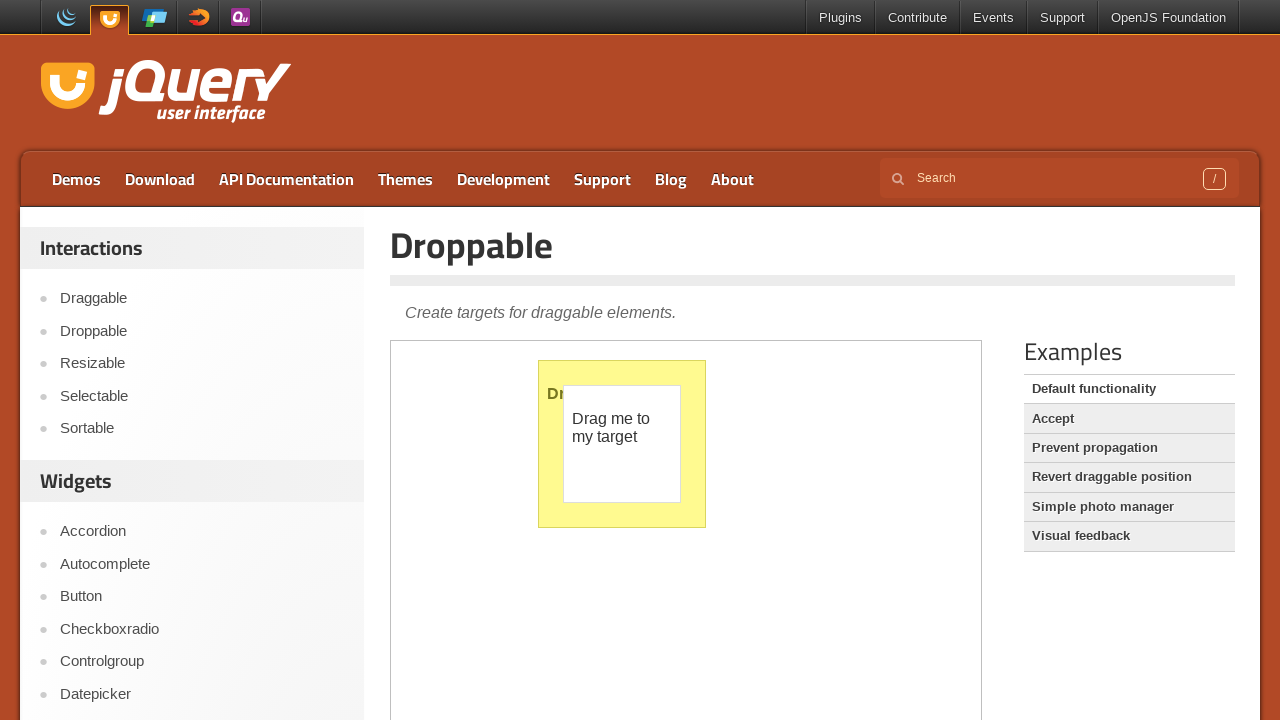

Verified menu item 4: 'Themes'
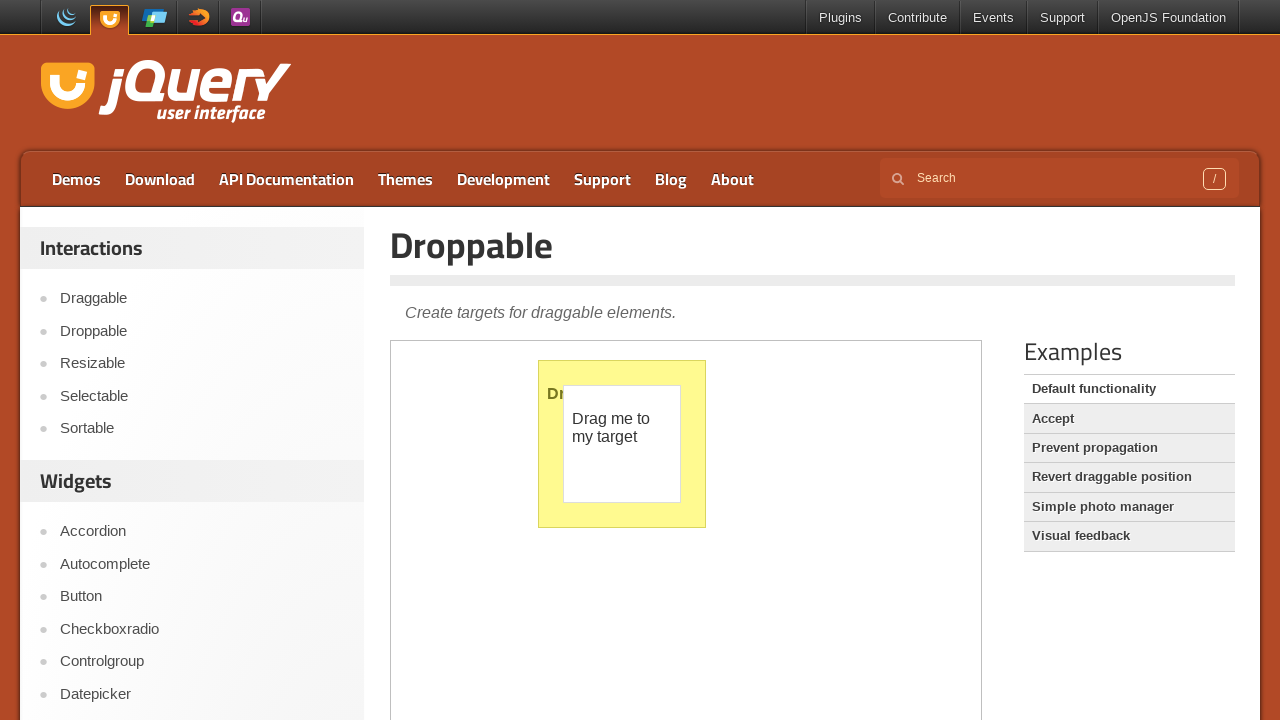

Verified menu item 5: 'Development'
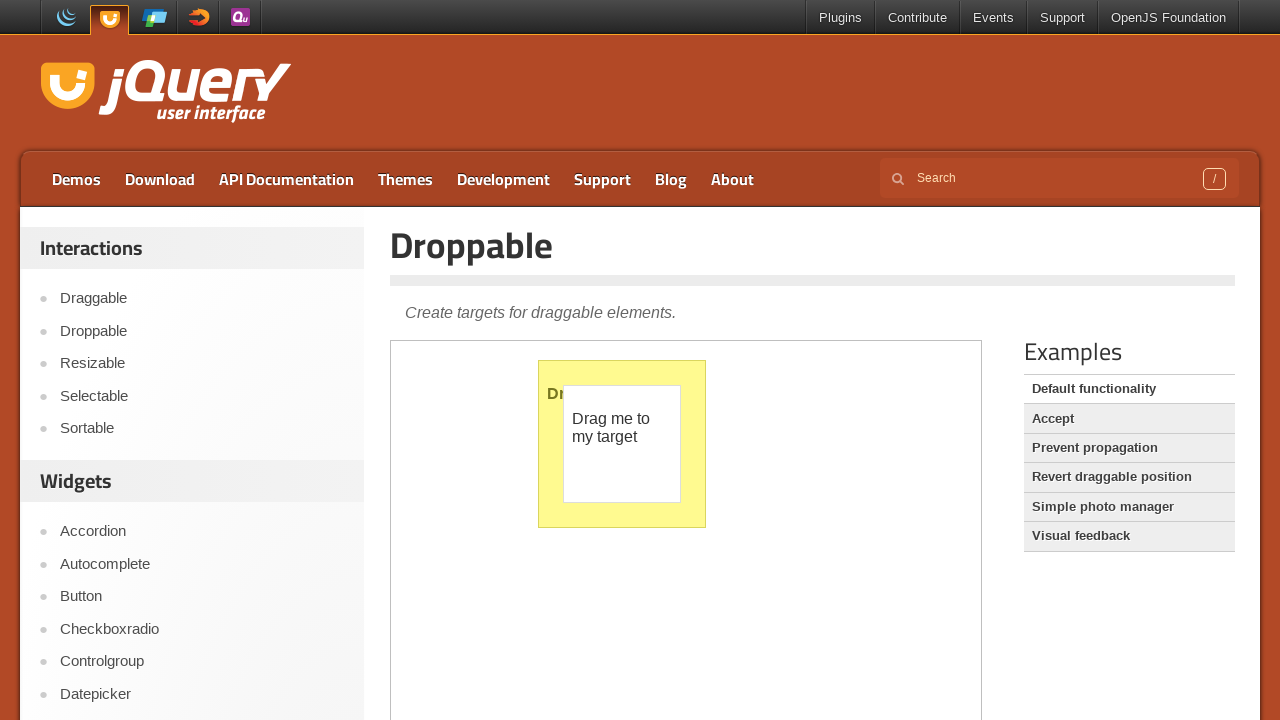

Verified menu item 6: 'Support'
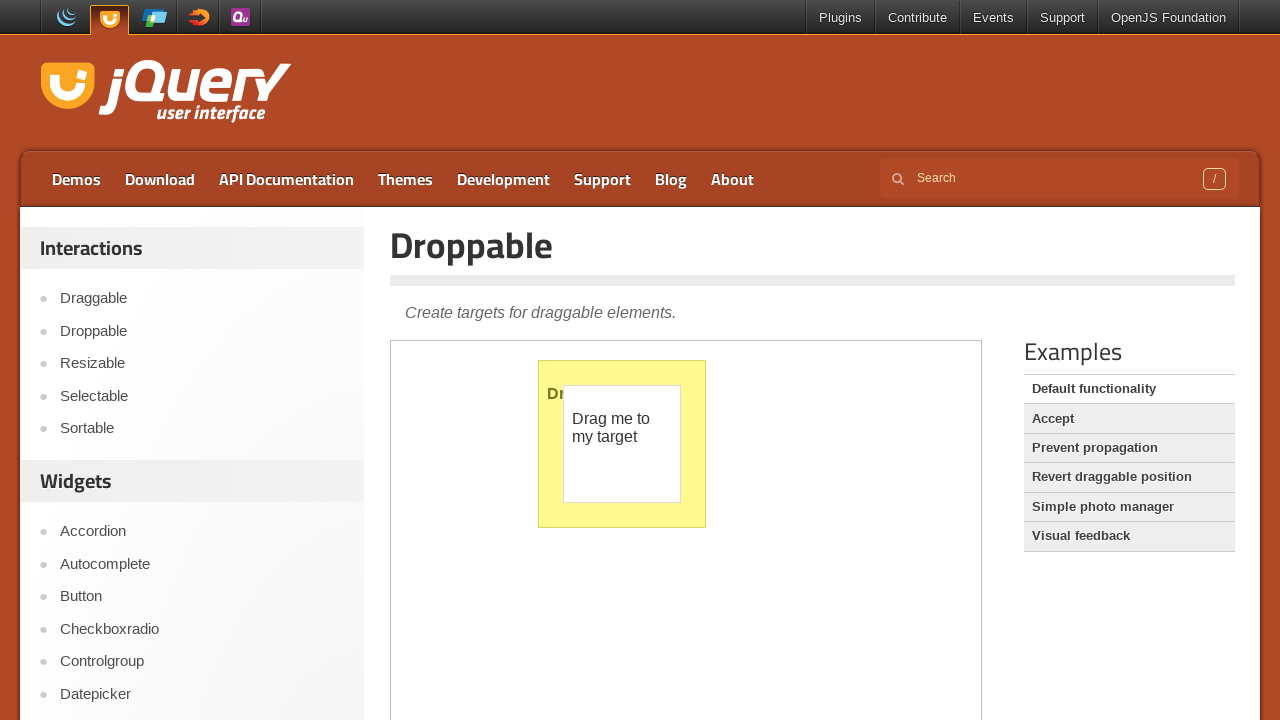

Verified menu item 7: 'Blog'
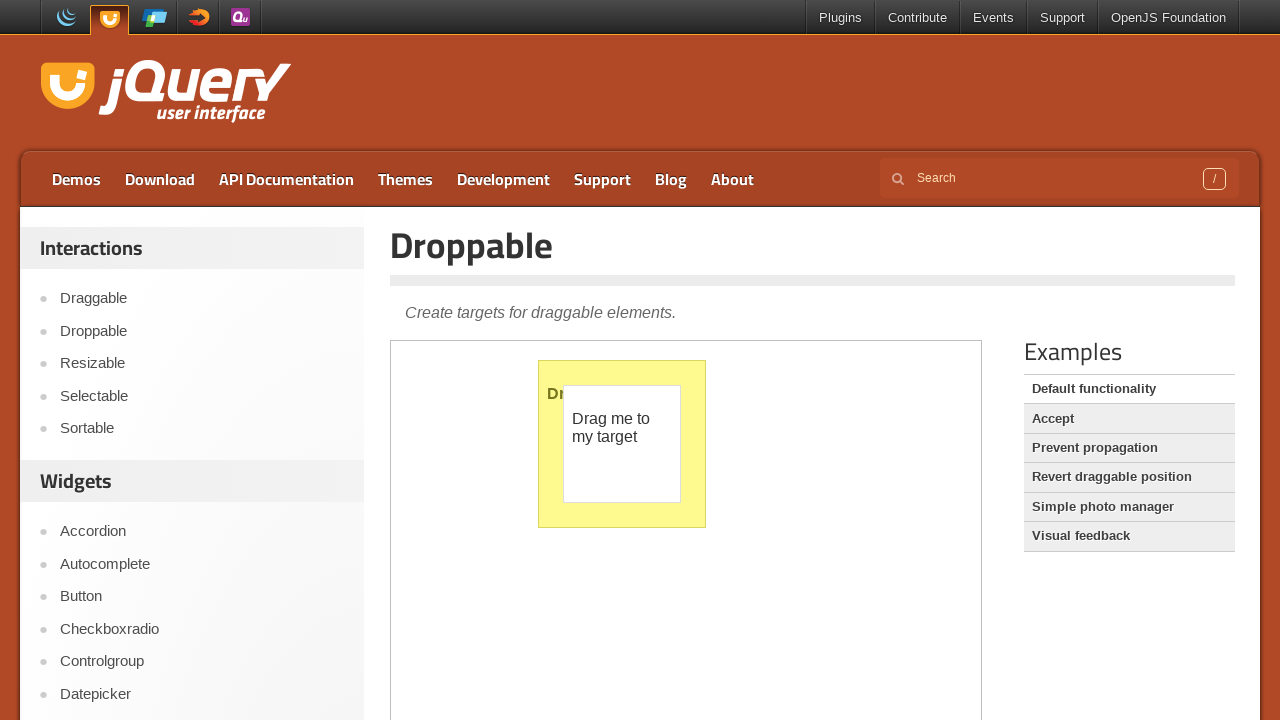

Verified menu item 8: 'About'
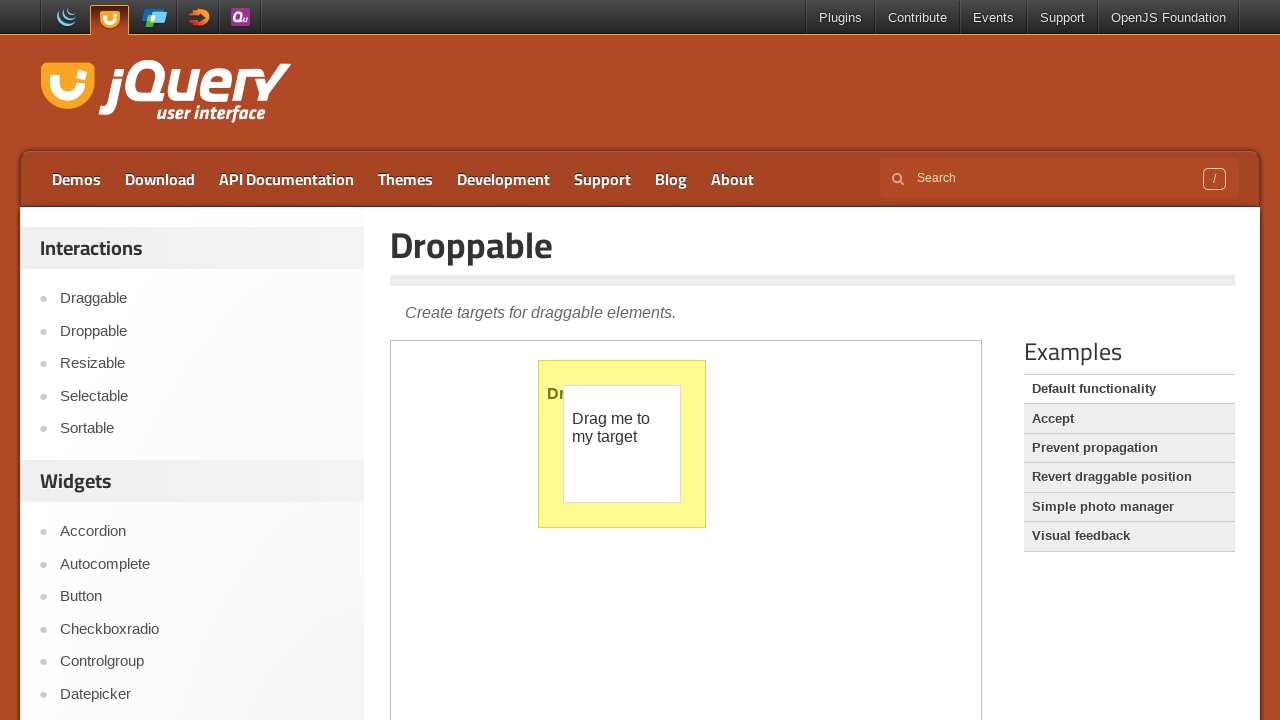

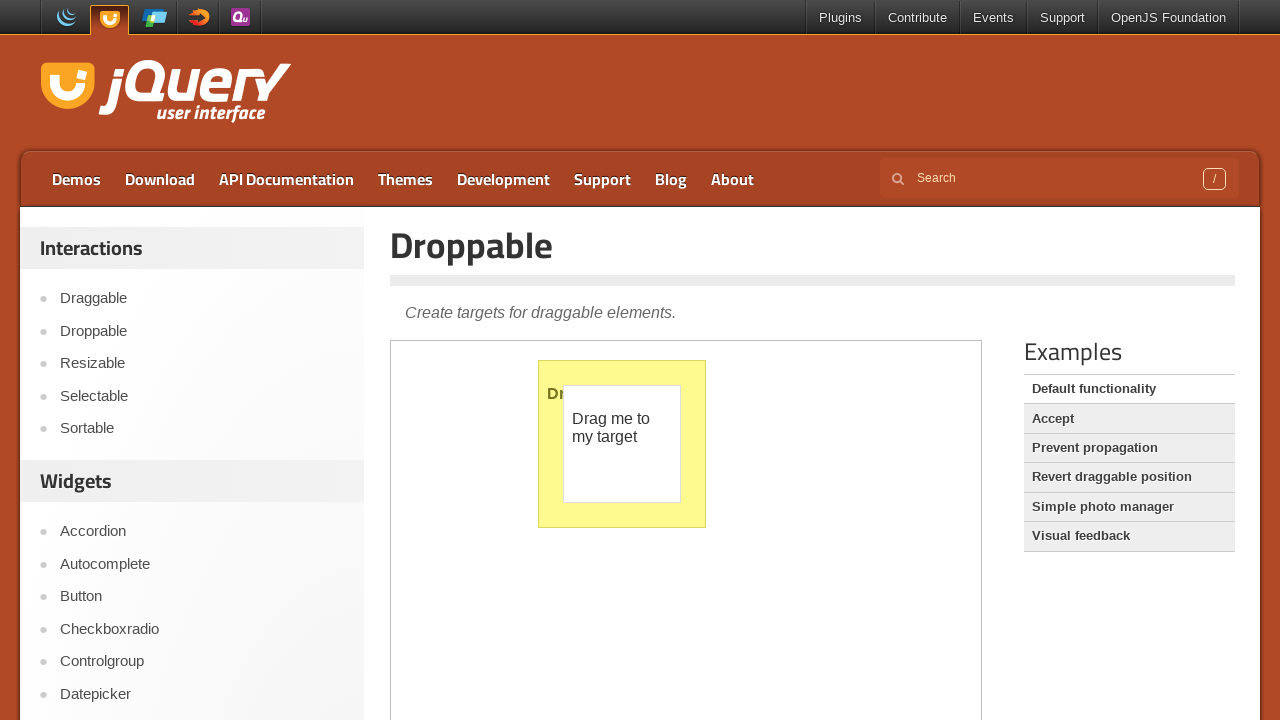